Tests dropdown selection functionality by selecting an option from a country dropdown menu using index-based selection

Starting URL: https://testautomationpractice.blogspot.com/

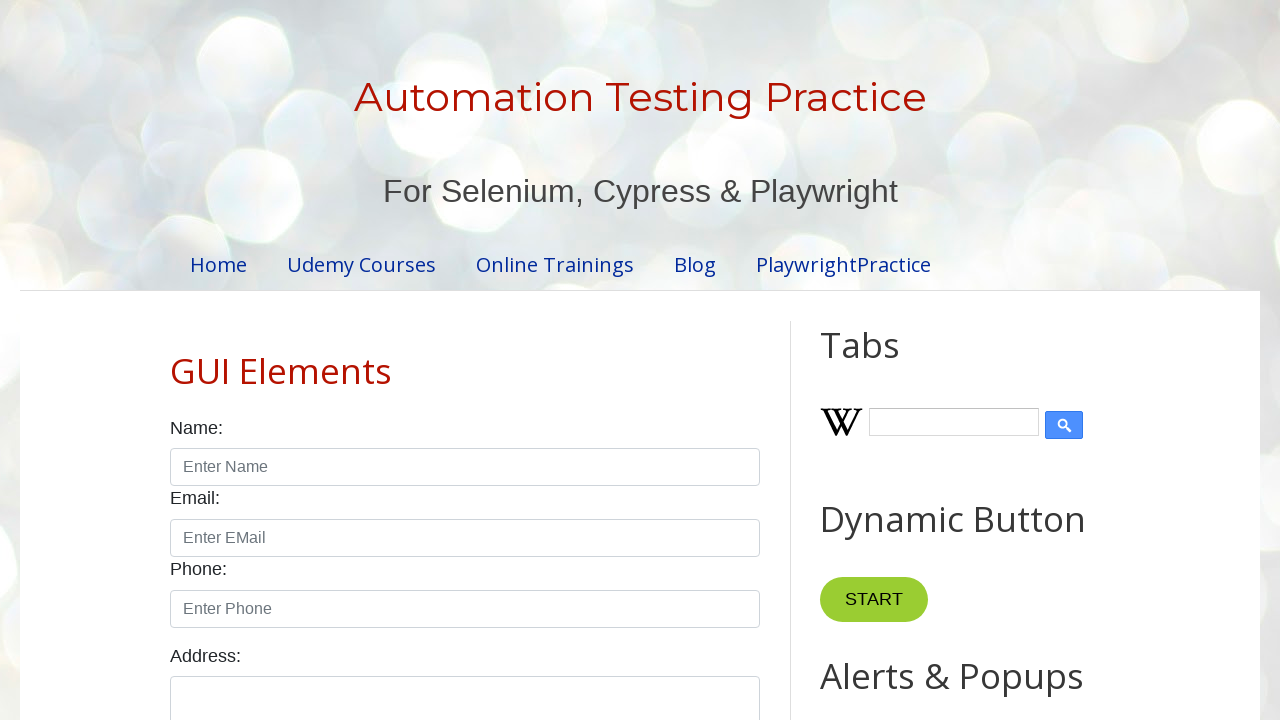

Navigated to test automation practice website
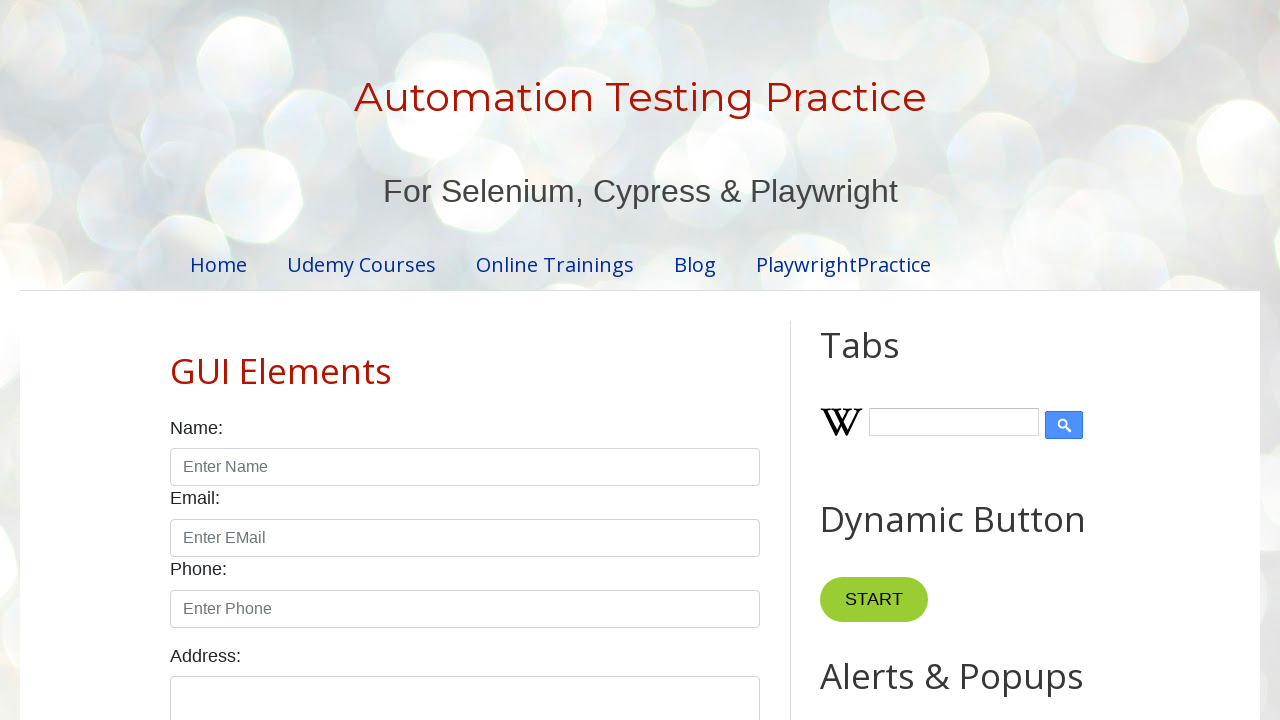

Selected country dropdown option at index 5 on #country
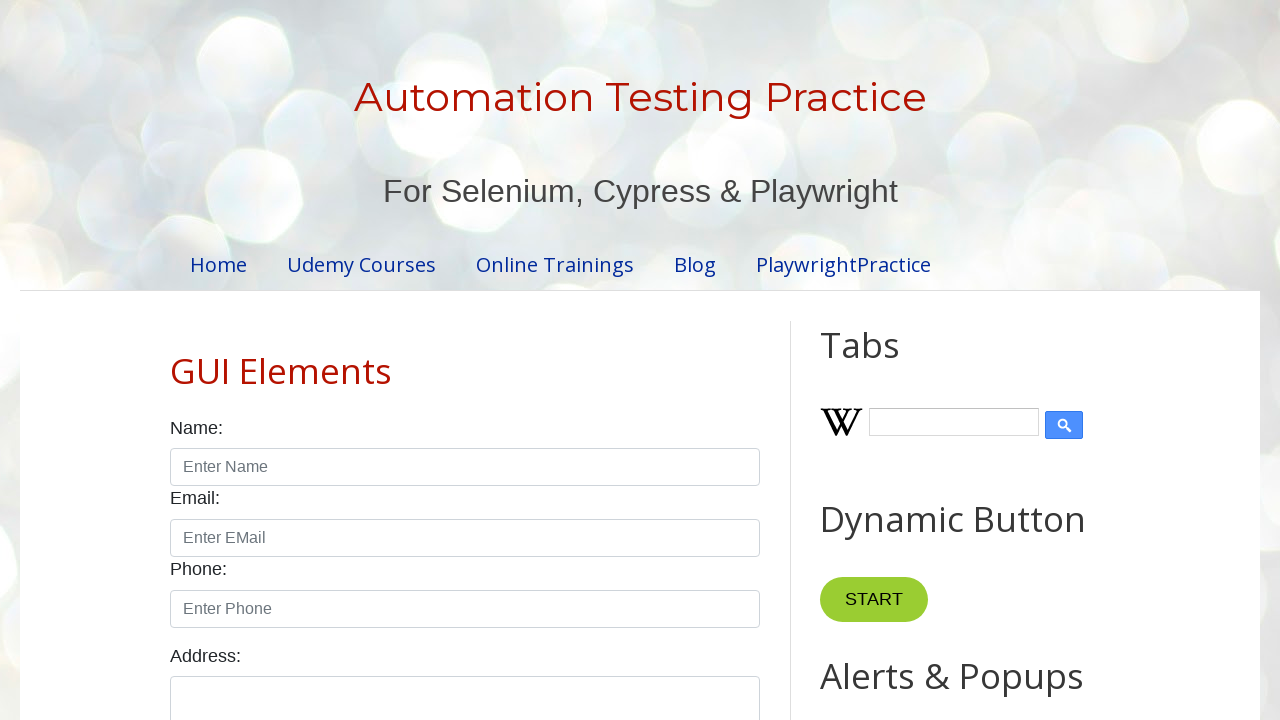

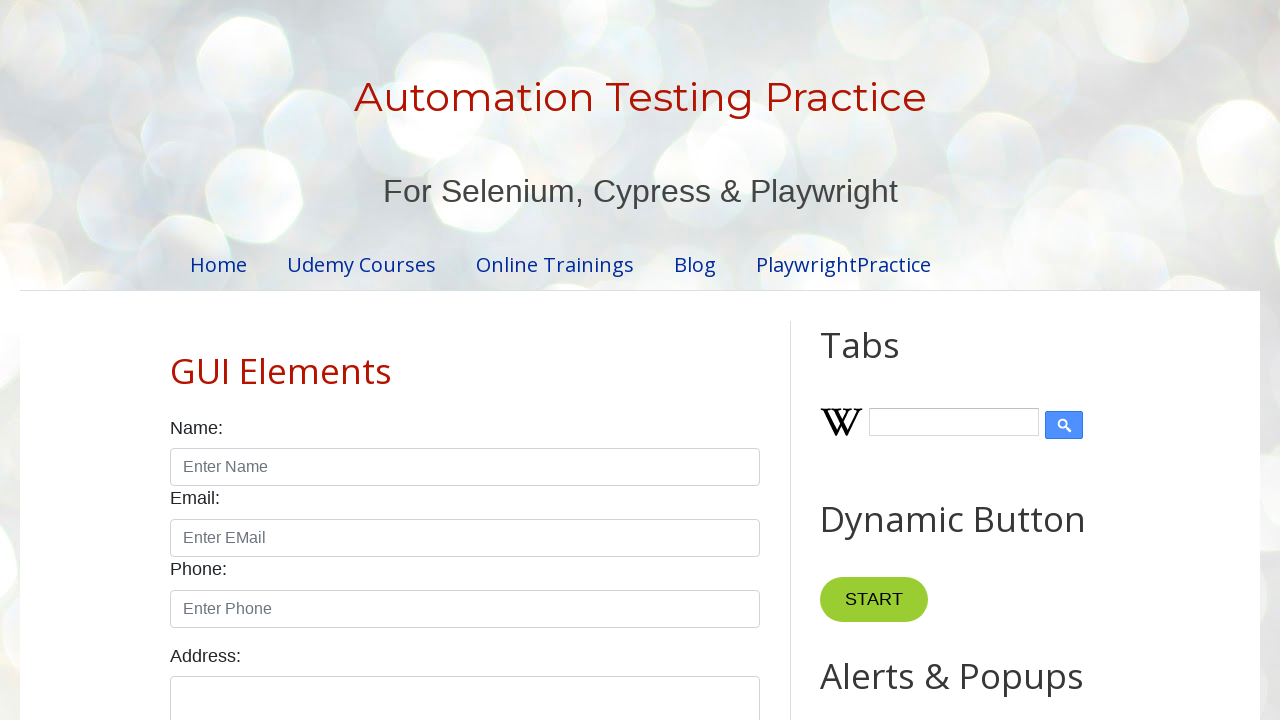